Tests a math calculation form by reading a value from the page, computing a logarithmic formula result, filling in the answer field, selecting a checkbox and radio button, and submitting the form.

Starting URL: http://suninjuly.github.io/math.html

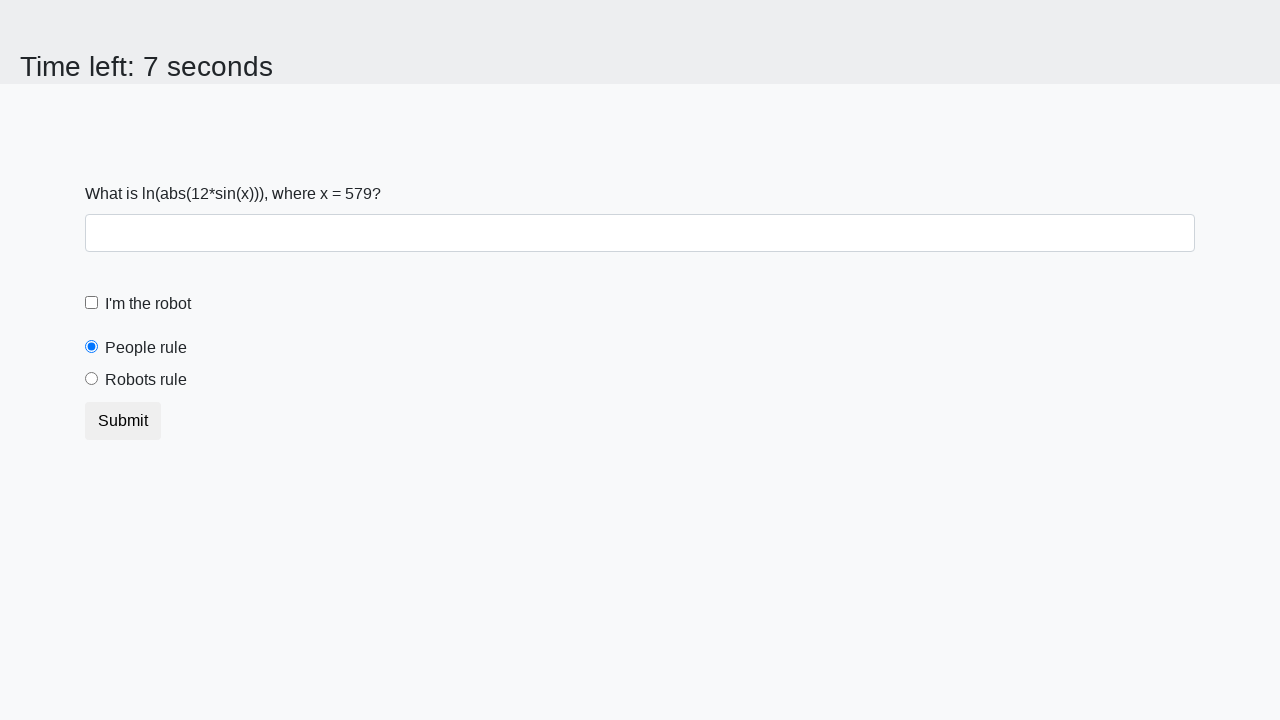

Located the x value input element
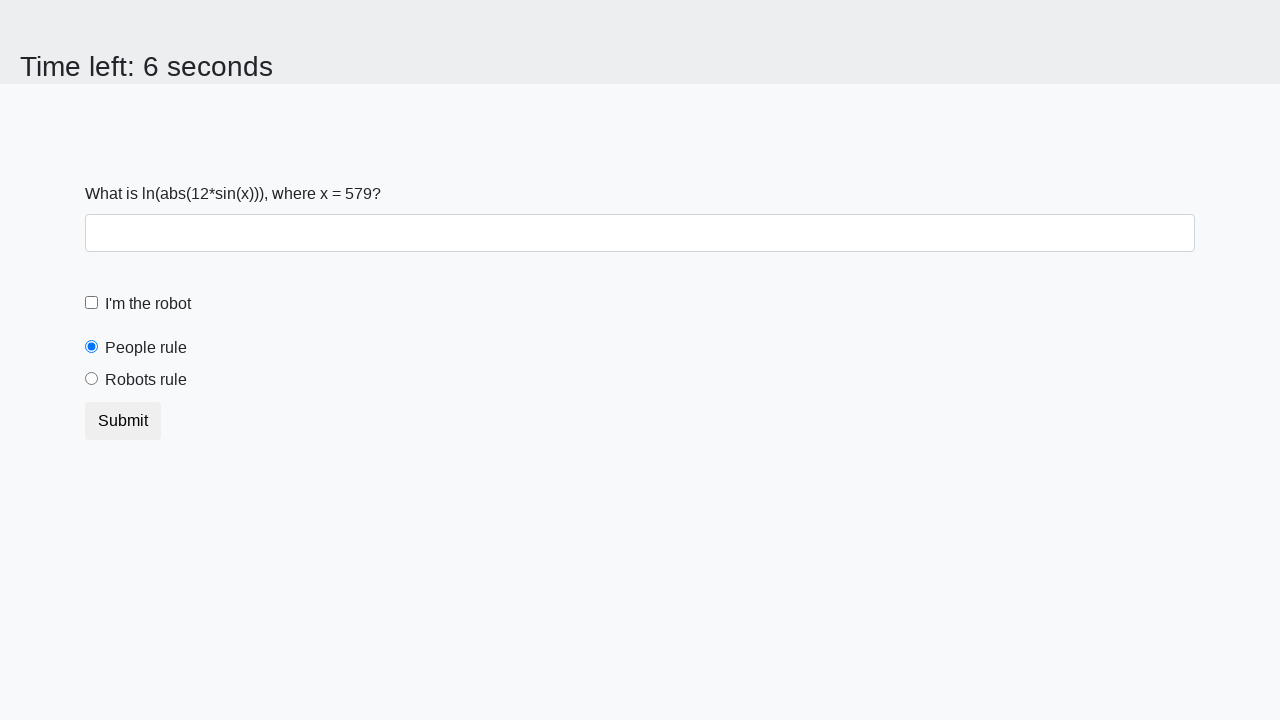

Read x value from page: 579
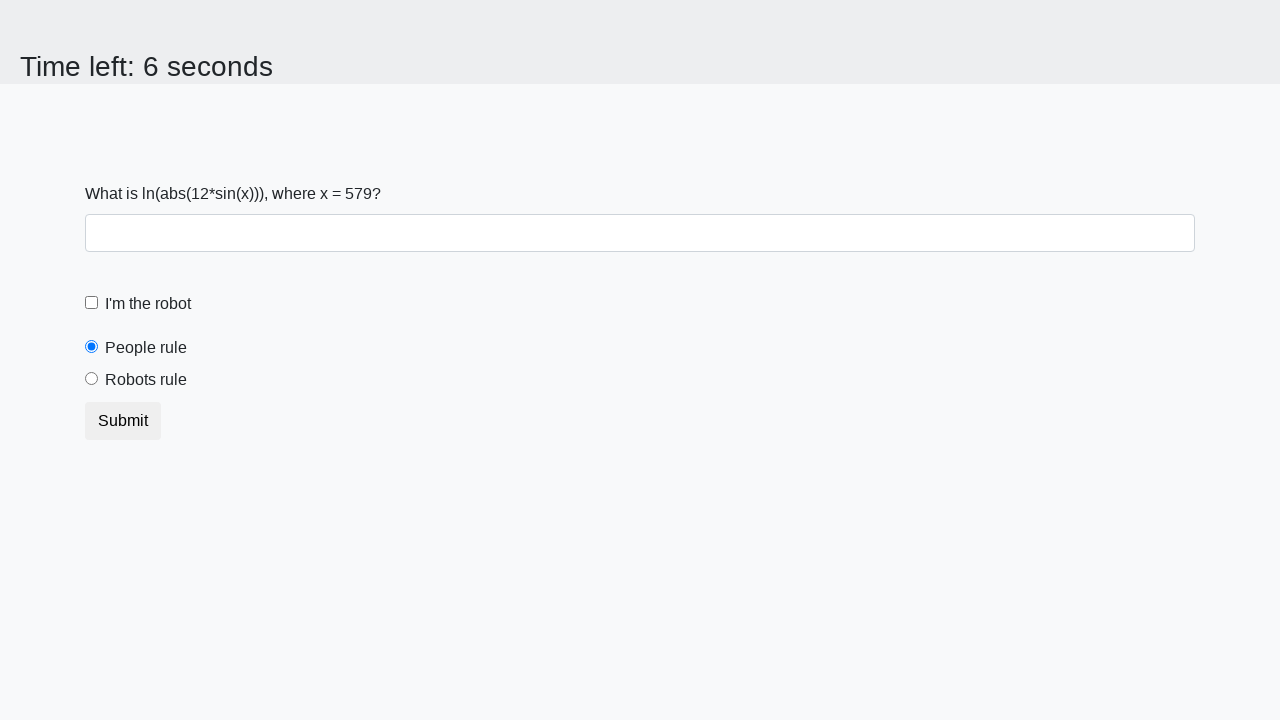

Calculated logarithmic formula result: 2.2762065464479257
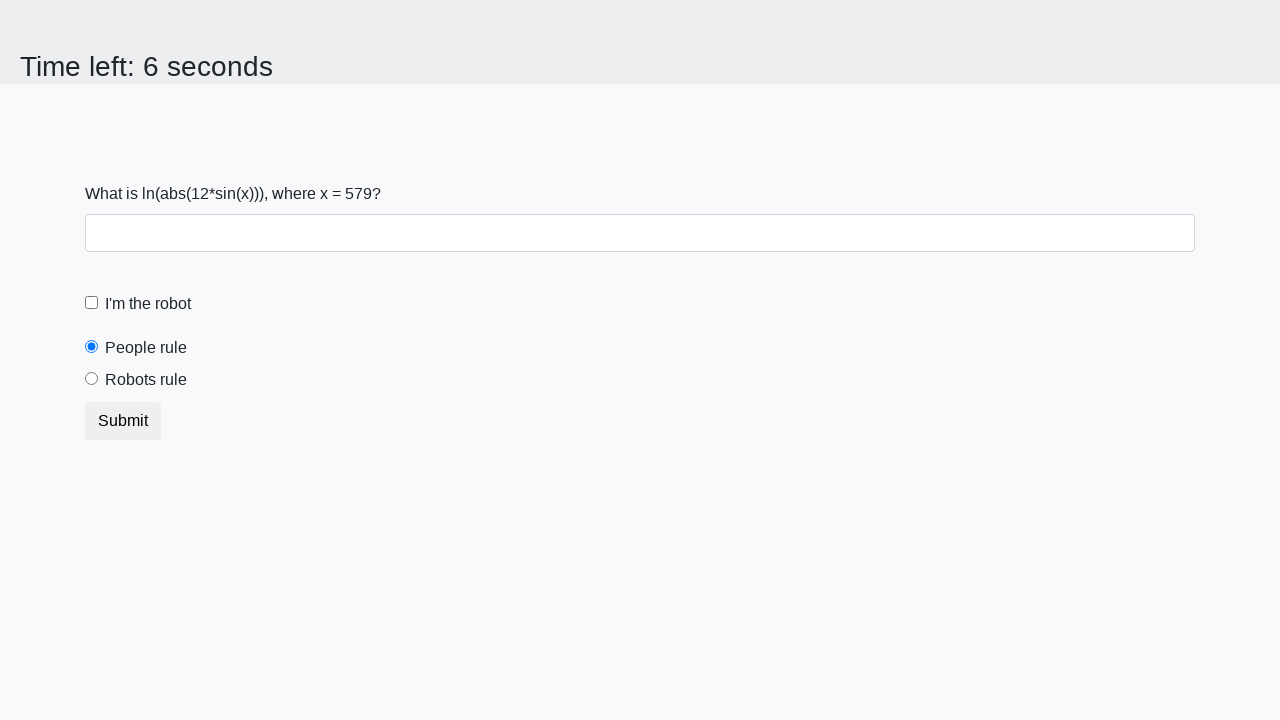

Filled answer field with calculated result on #answer
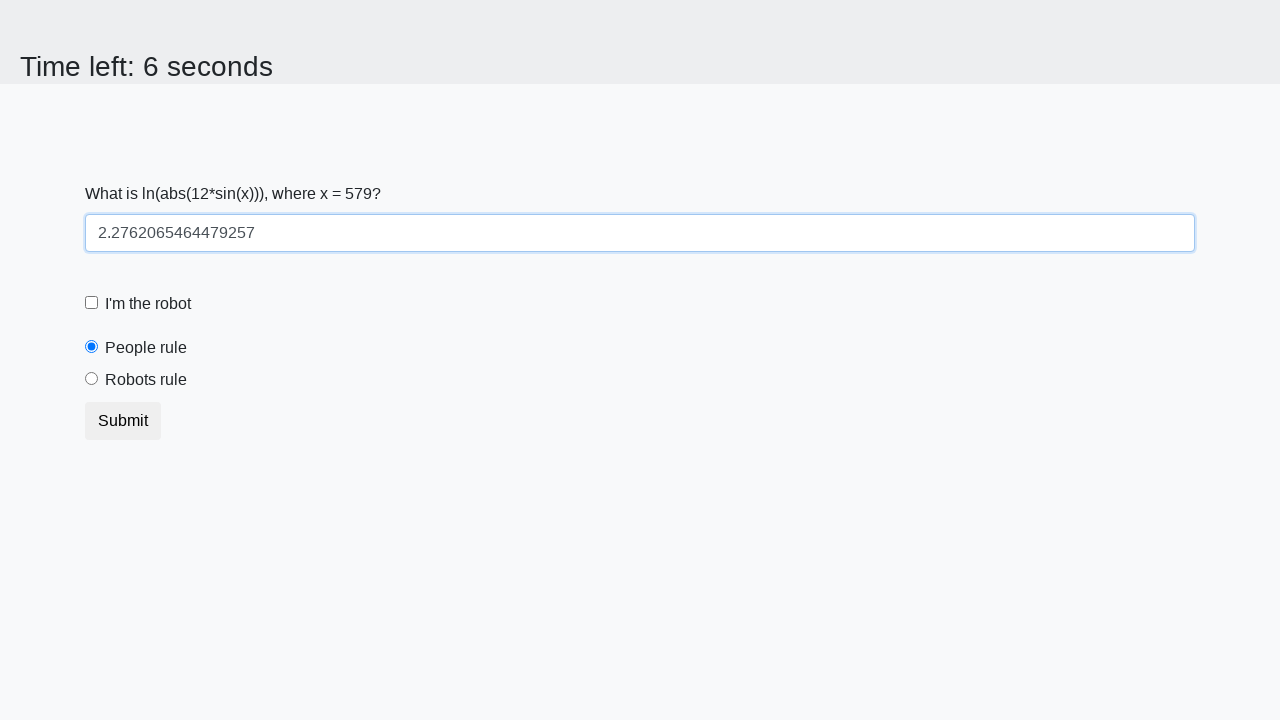

Clicked the robot checkbox at (92, 303) on #robotCheckbox
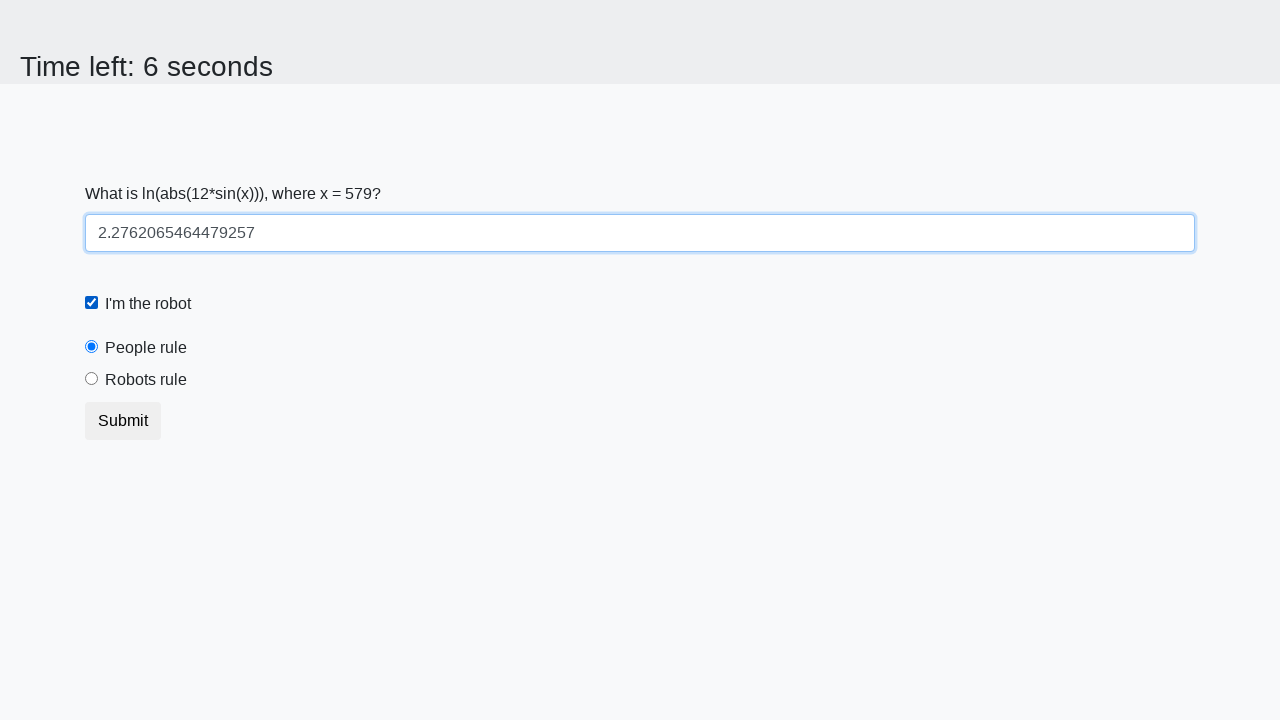

Clicked the people rule radio button at (92, 347) on #peopleRule
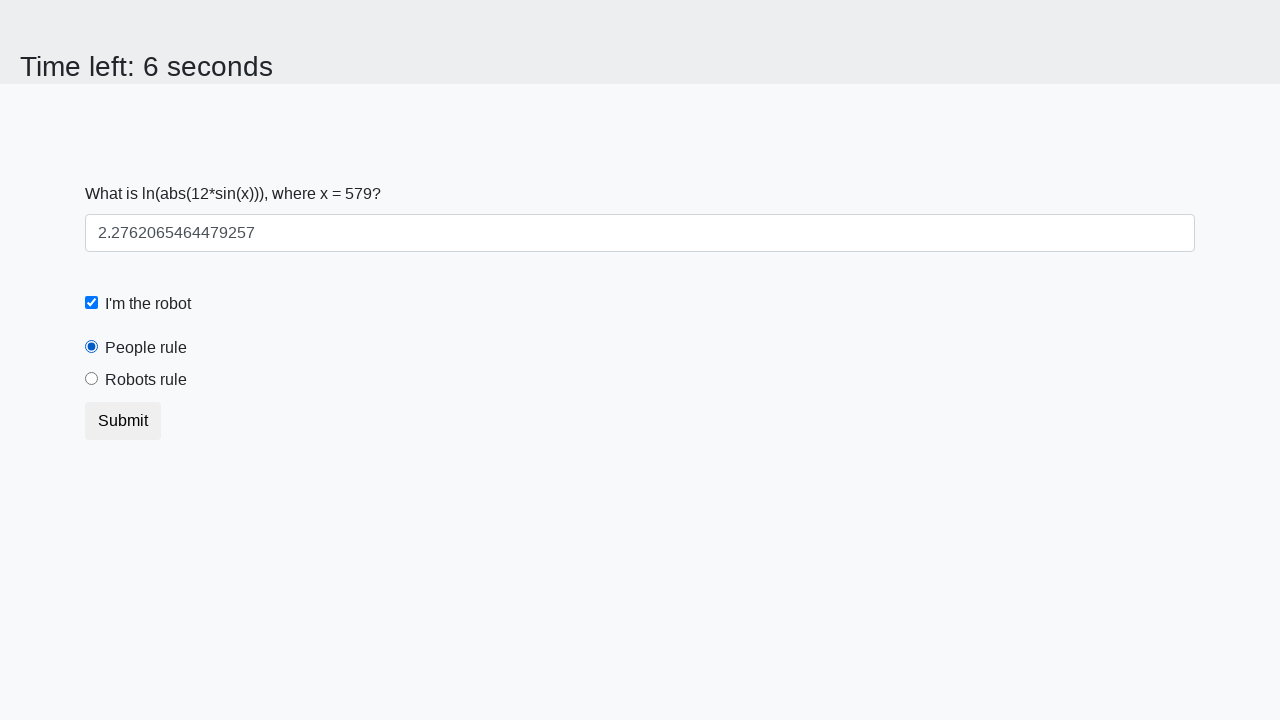

Clicked the submit button to complete the form at (123, 421) on button.btn
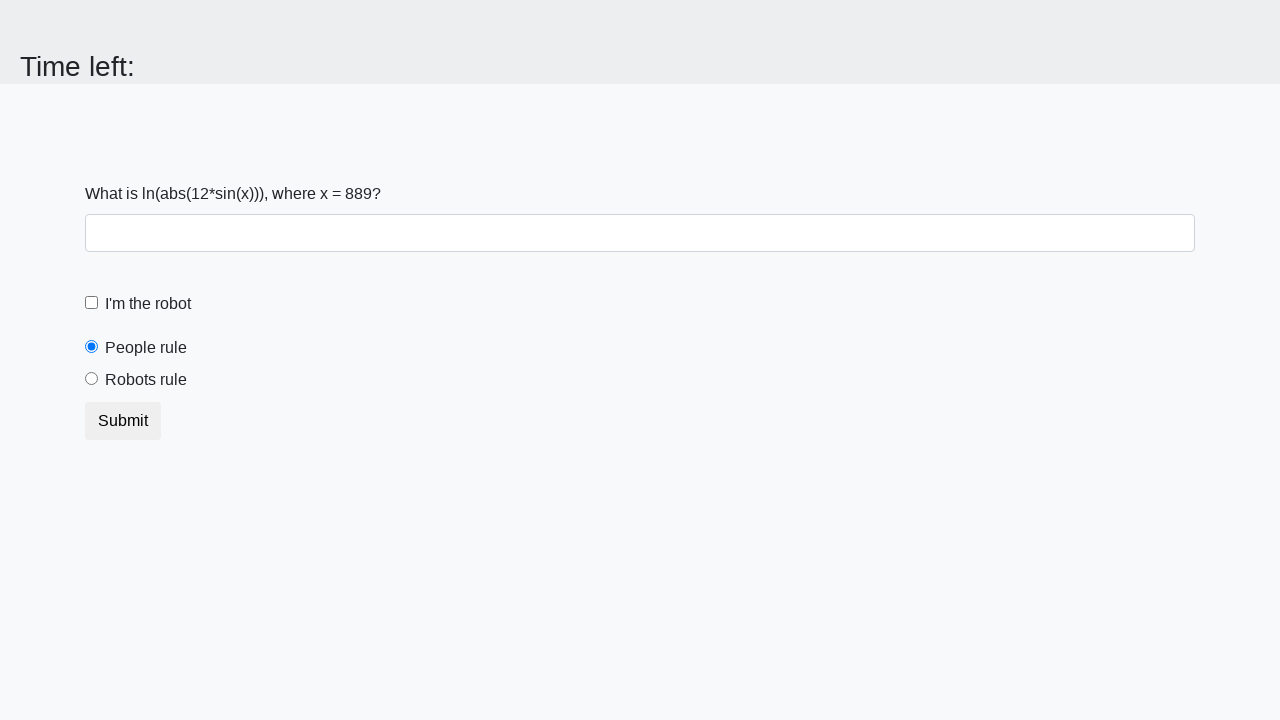

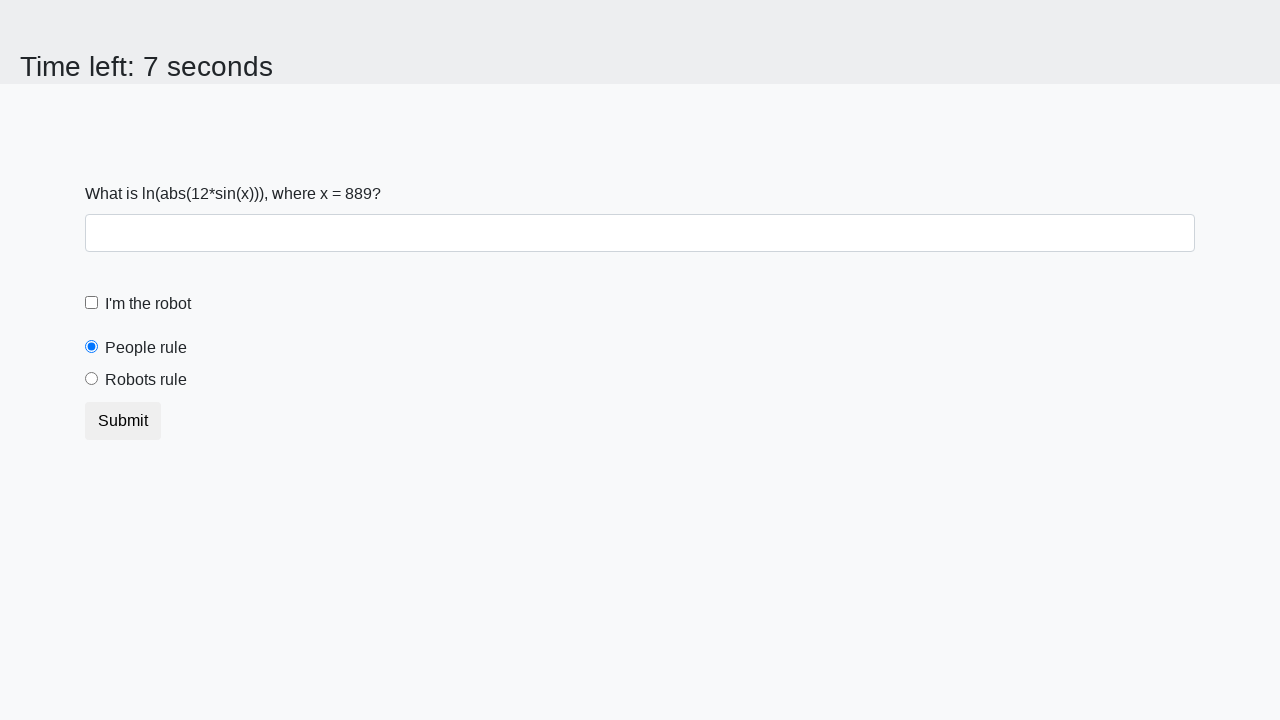